Tests search functionality on Python.org by searching for "pycon" and verifying that results are found

Starting URL: https://www.python.org

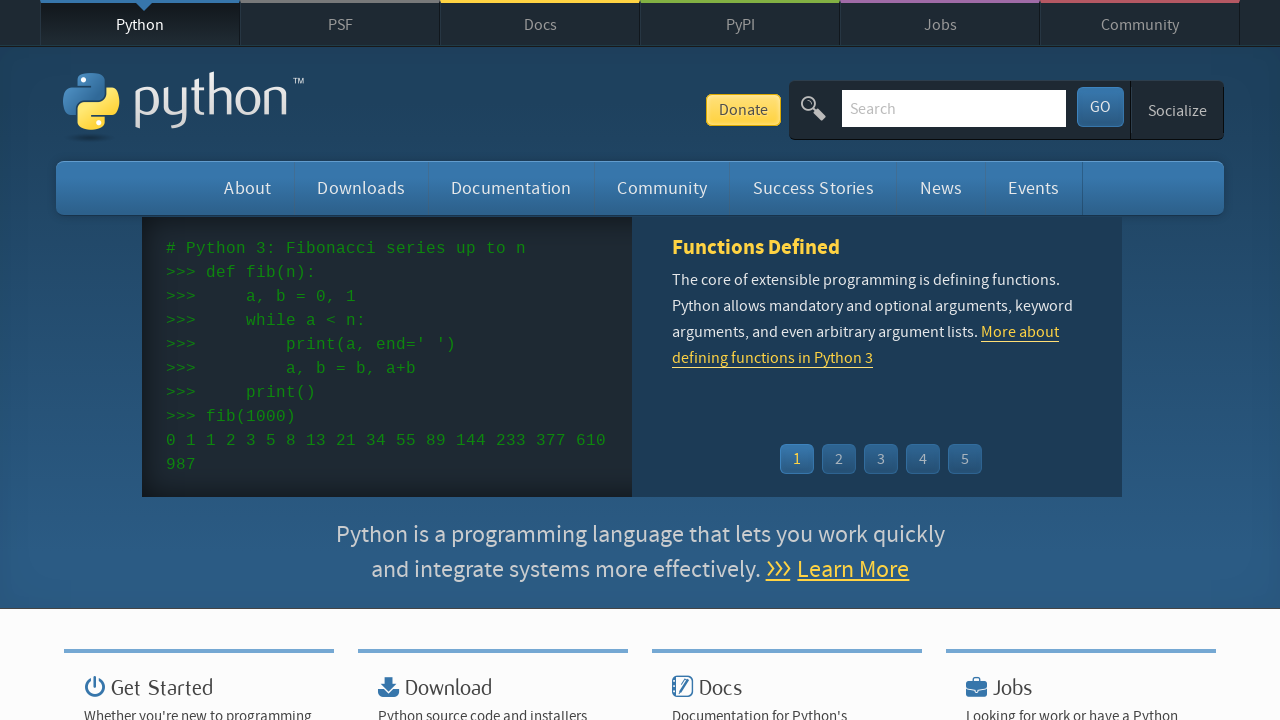

Filled search box with 'pycon' query on input[name='q']
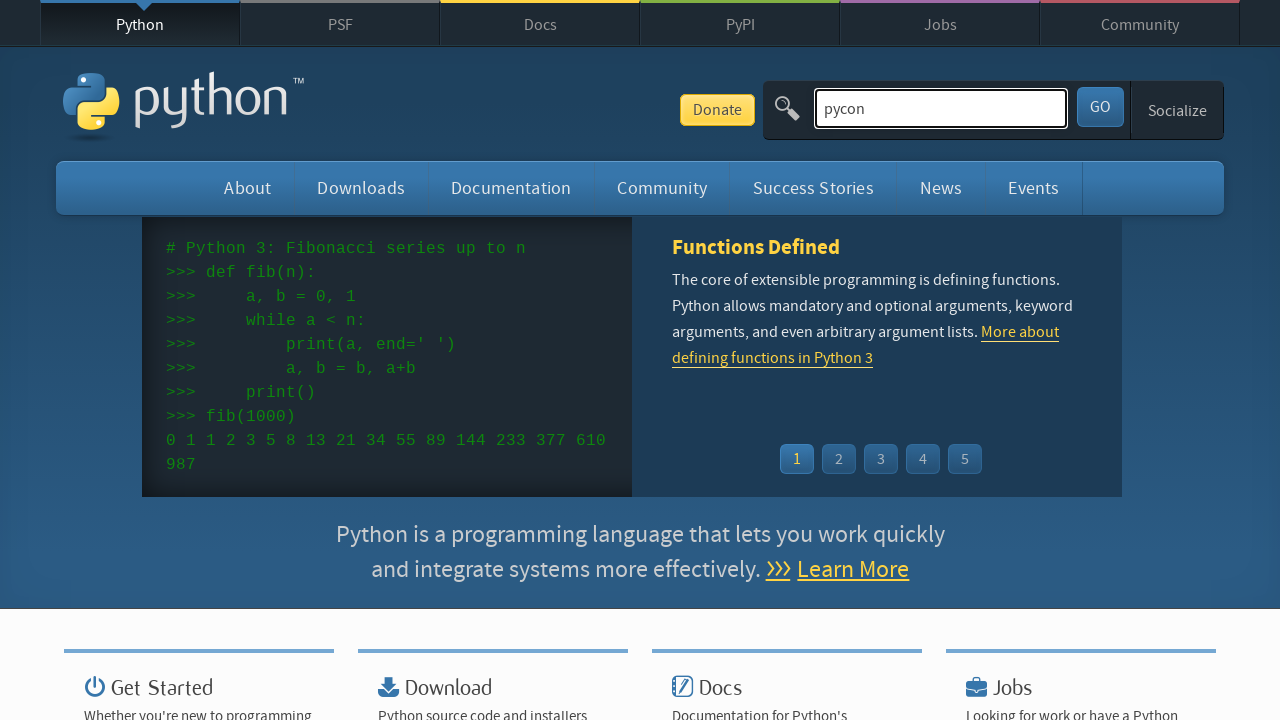

Pressed Enter to submit search for 'pycon' on input[name='q']
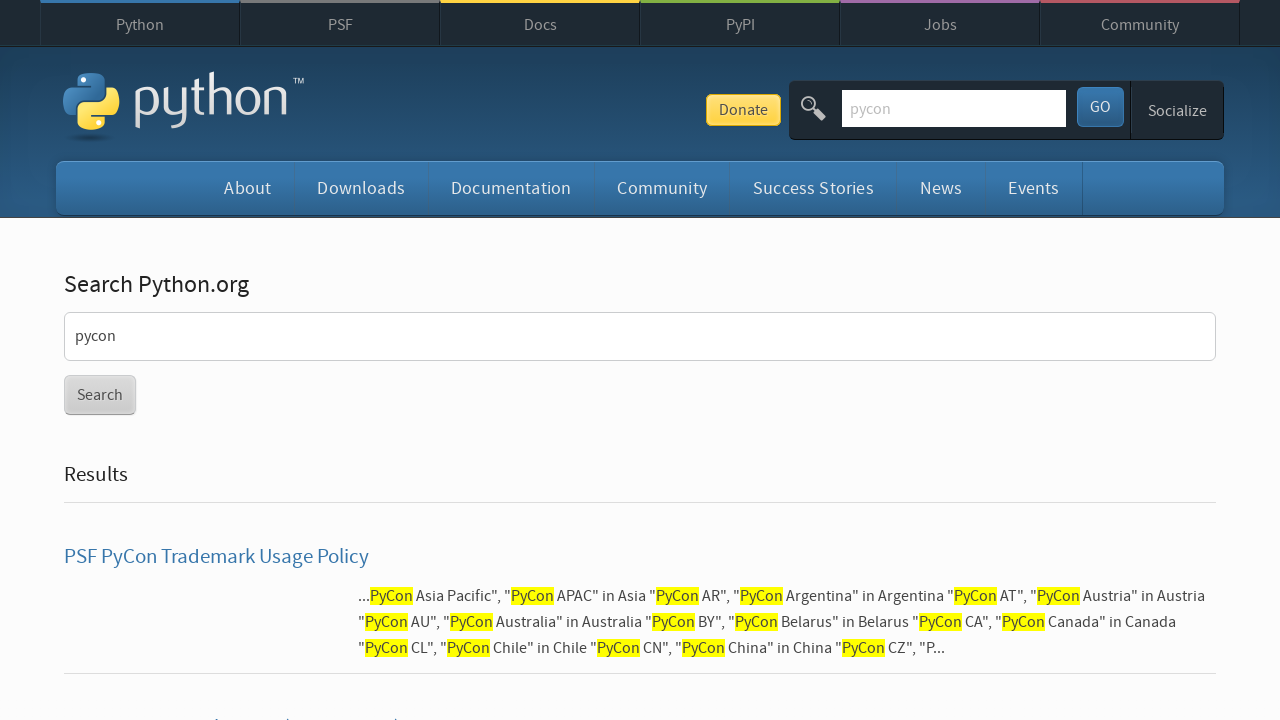

Search results loaded successfully
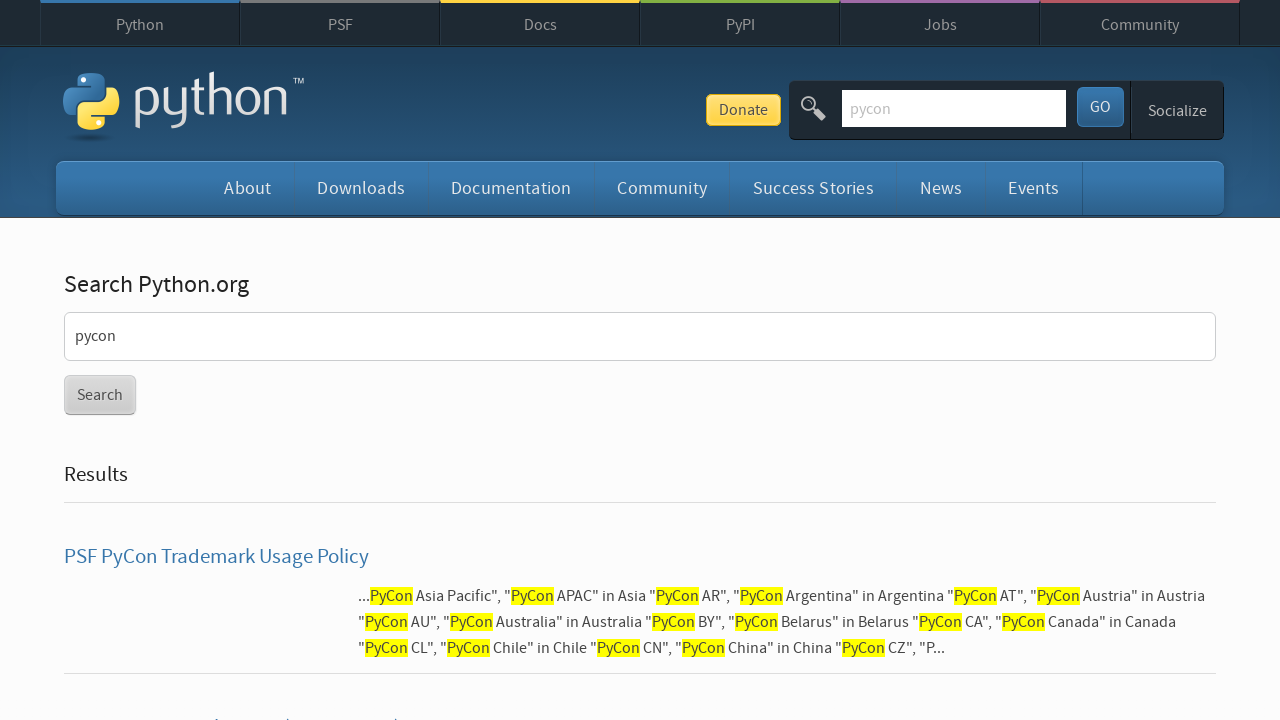

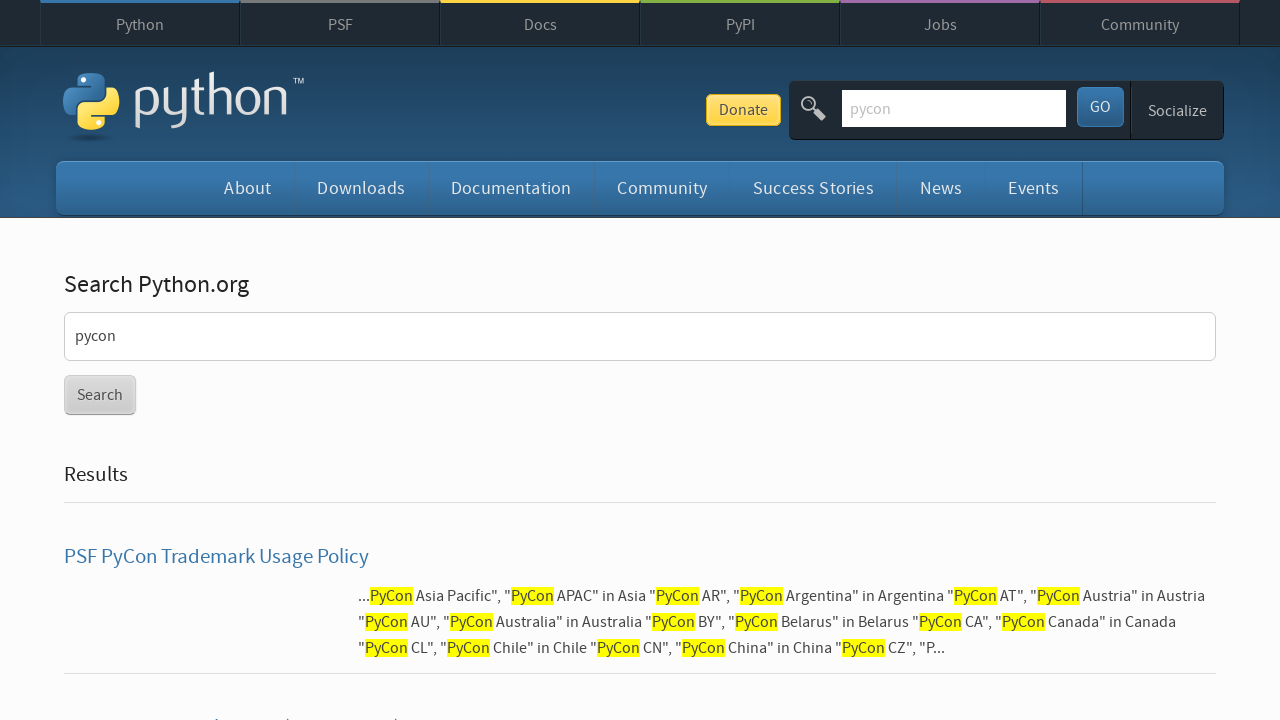